Tests drag and drop functionality with prevent propagation behavior, dragging elements to both outer and inner droppable zones

Starting URL: https://demoqa.com/droppable

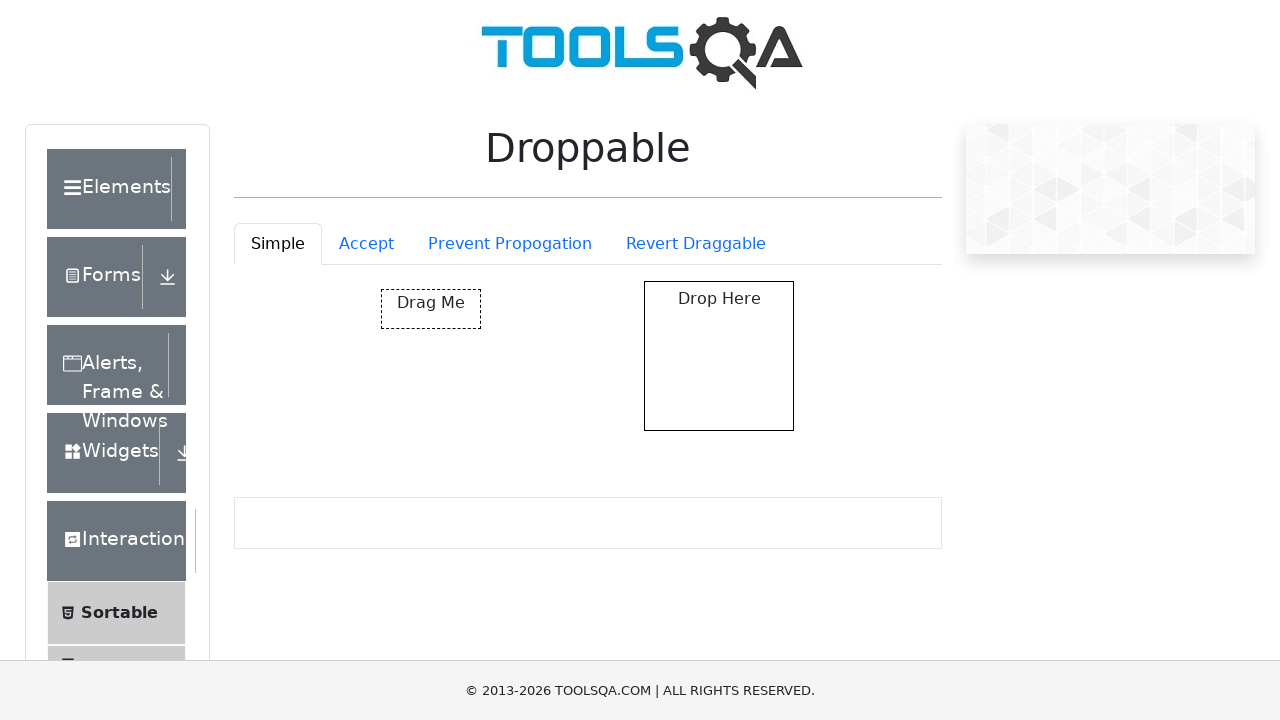

Removed fixed banner element if present
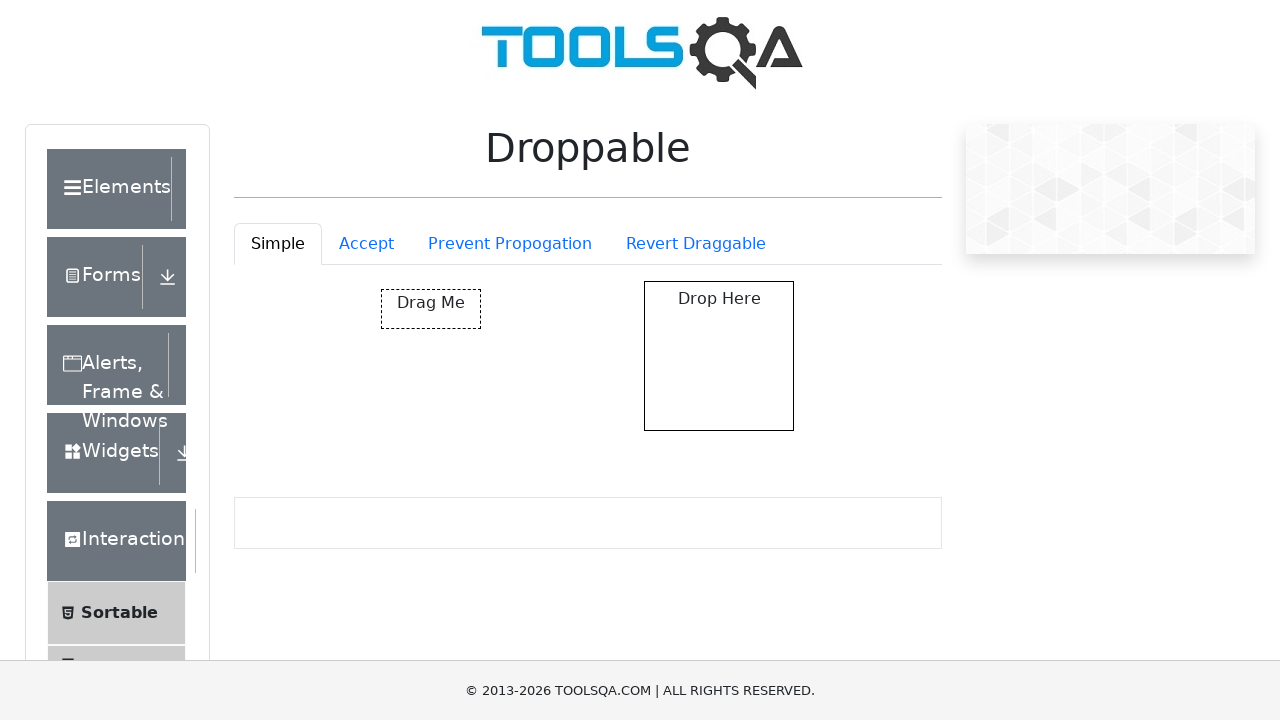

Scrolled down 200px to view content
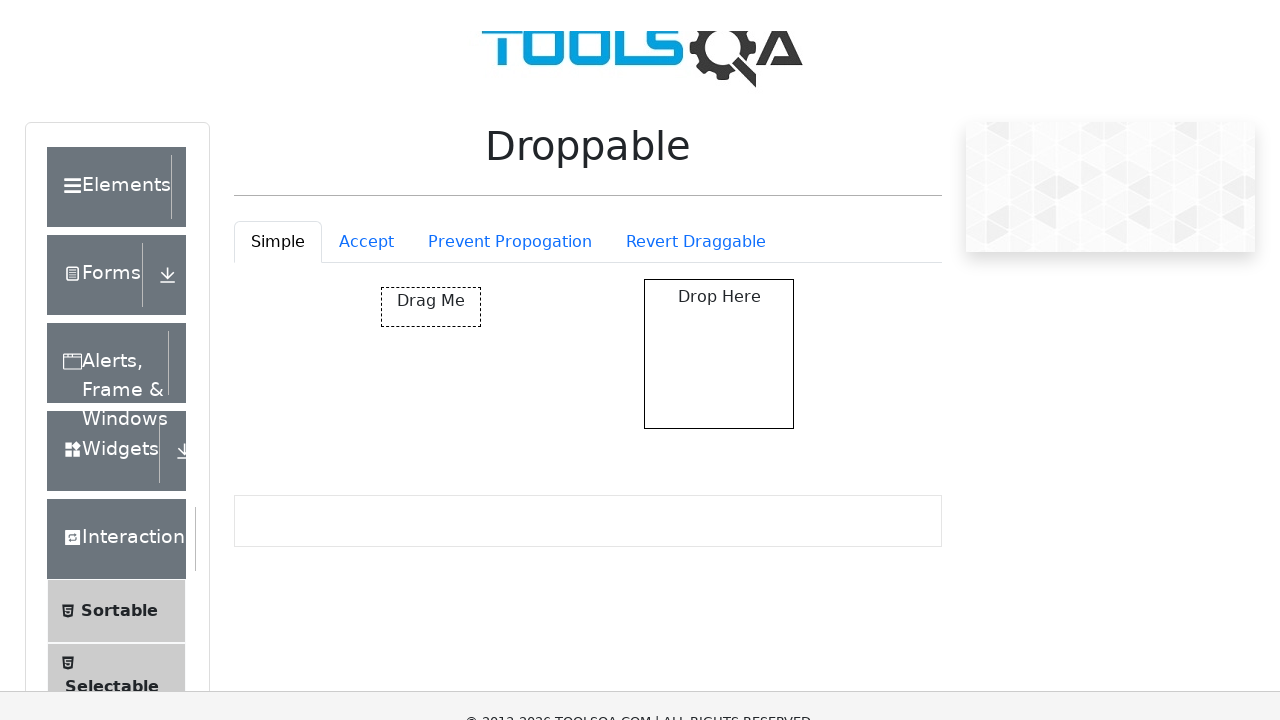

Clicked on the Prevent Propagation tab at (510, 44) on #droppableExample-tab-preventPropogation
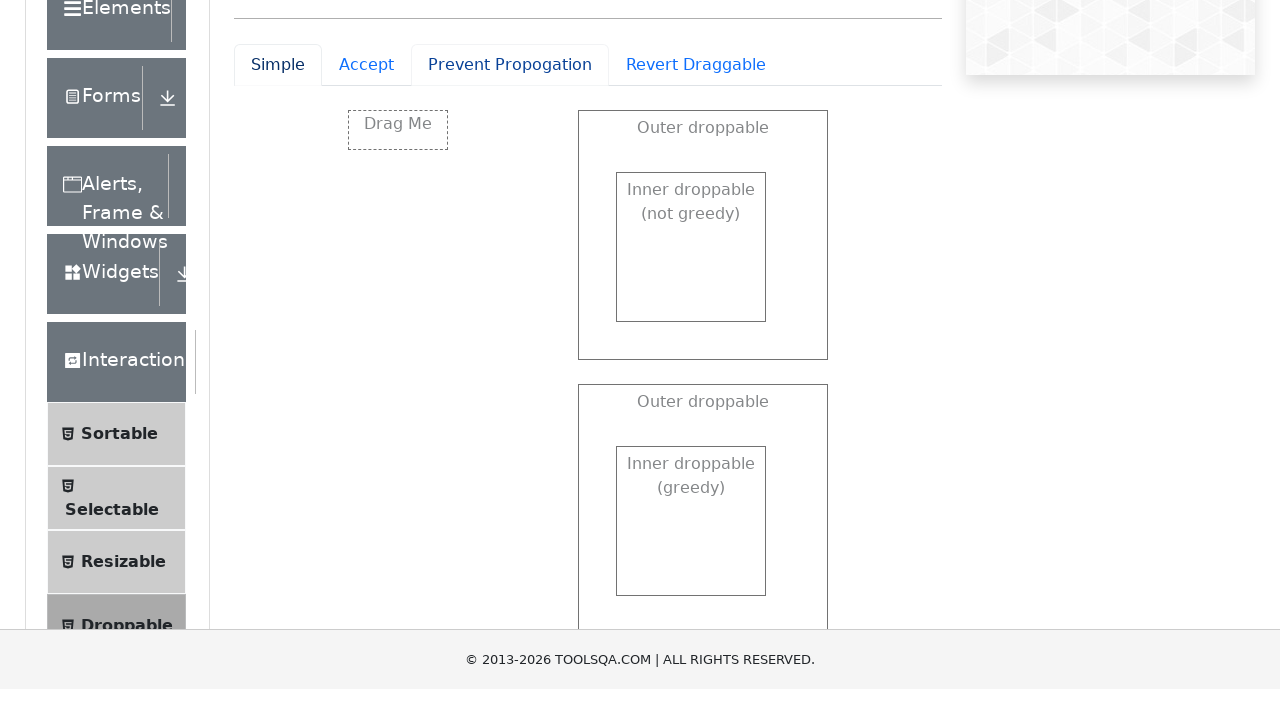

Located the draggable element
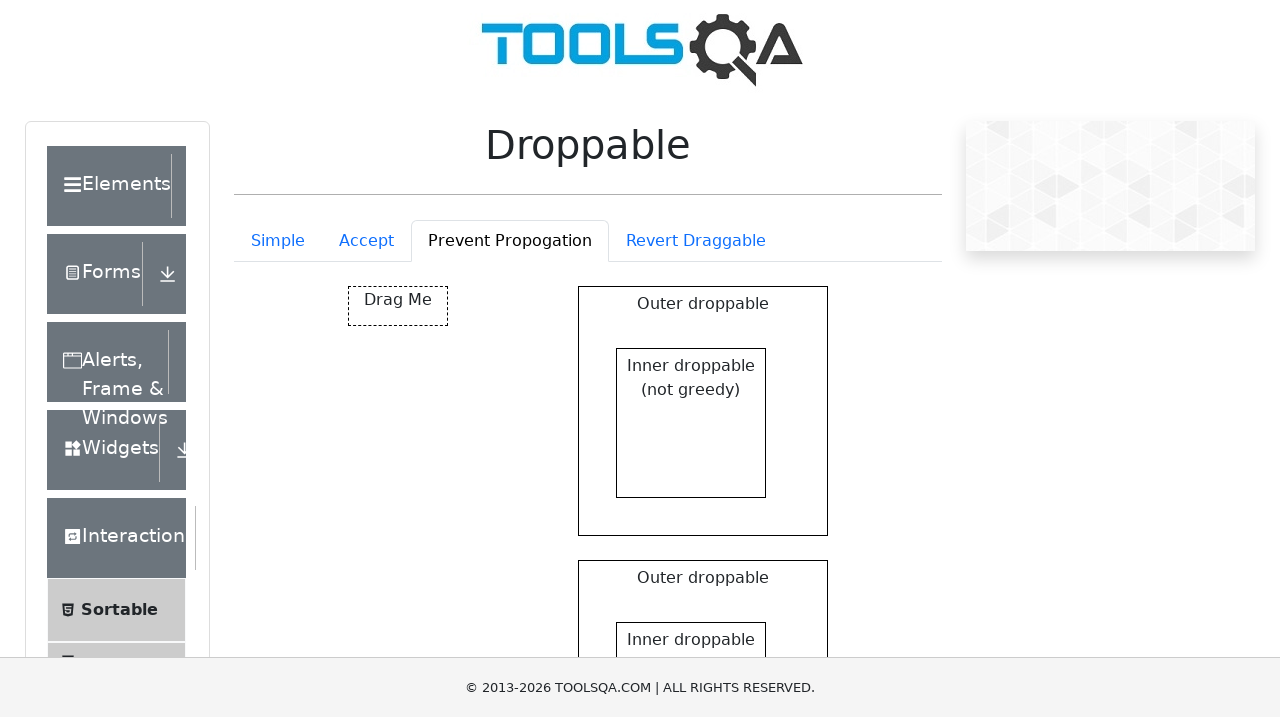

Dragged element to outer droppable zone (not greedy) at (703, 307)
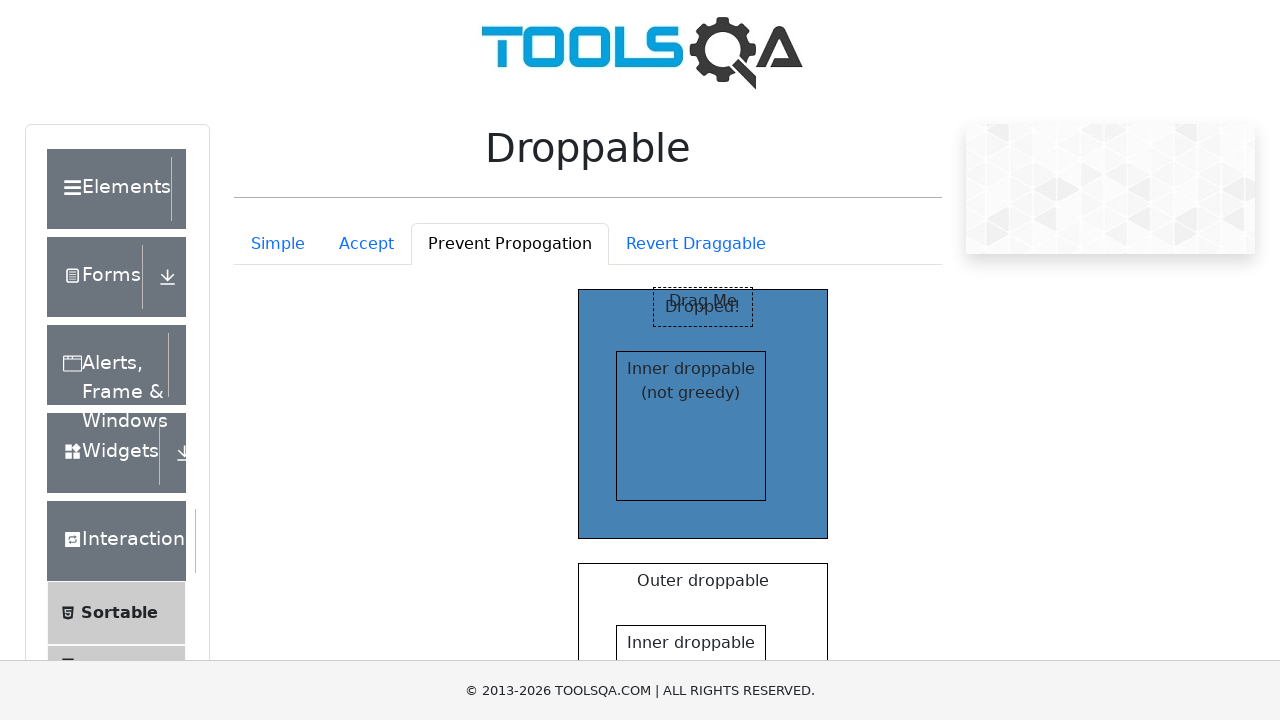

Dragged element to inner droppable zone (not greedy) at (691, 426)
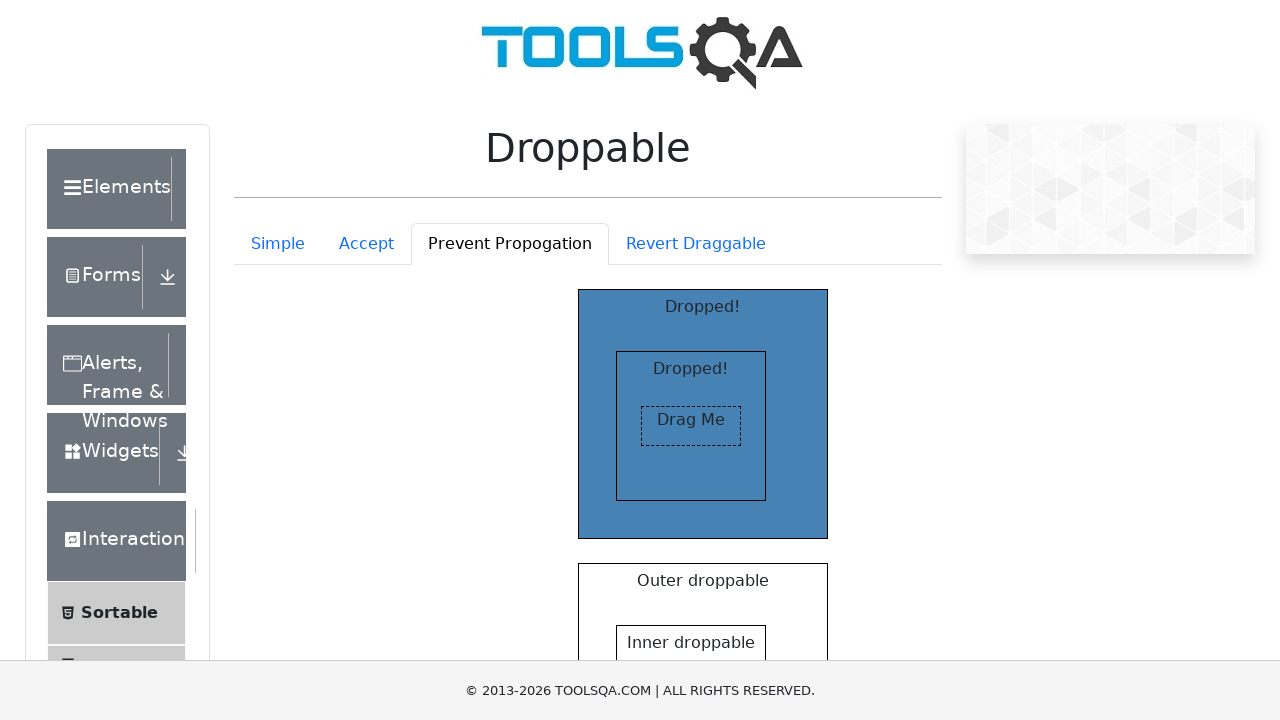

Dragged element back to outer droppable zone at (703, 581)
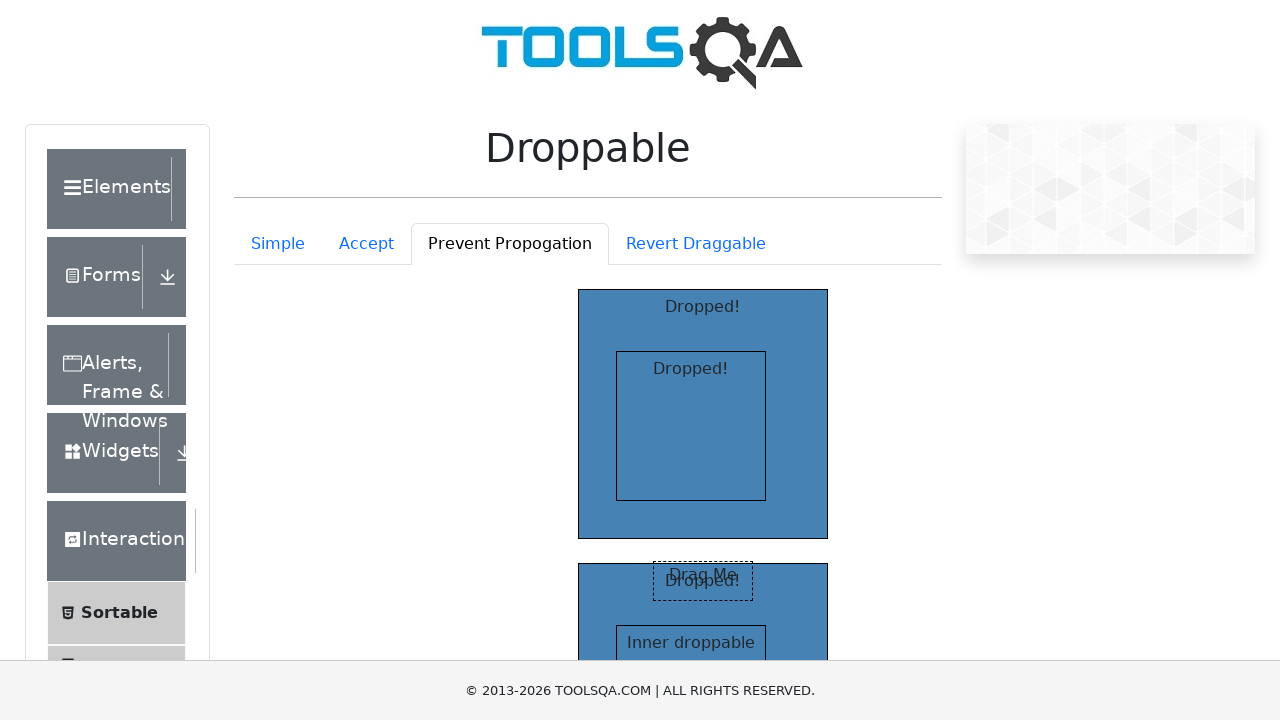

Scrolled down 300px to view greedy droppable section
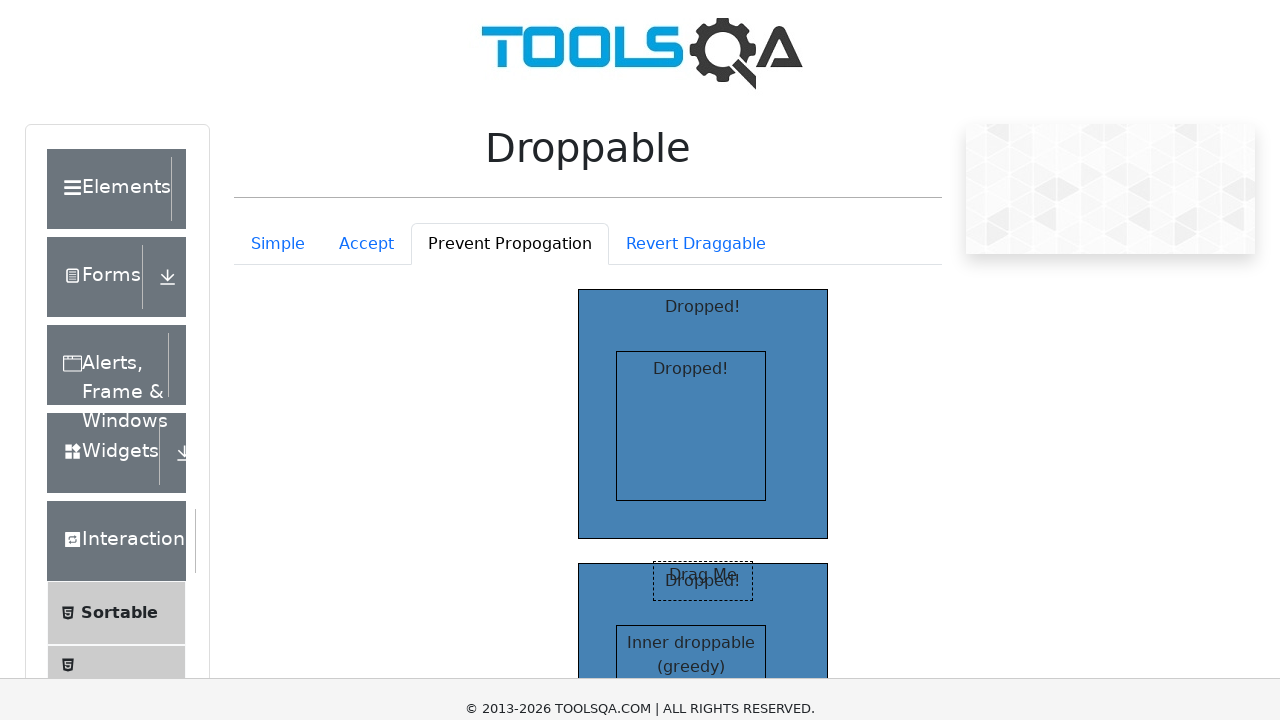

Dragged element to greedy inner droppable zone at (691, 306)
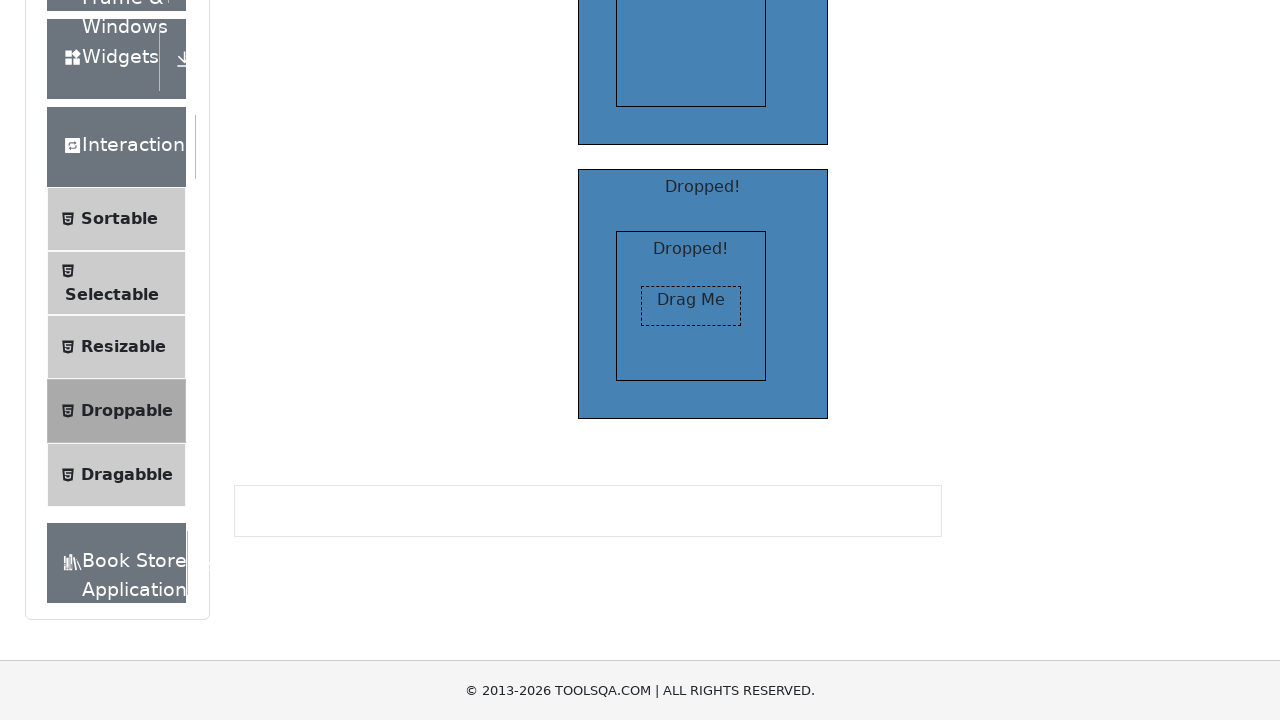

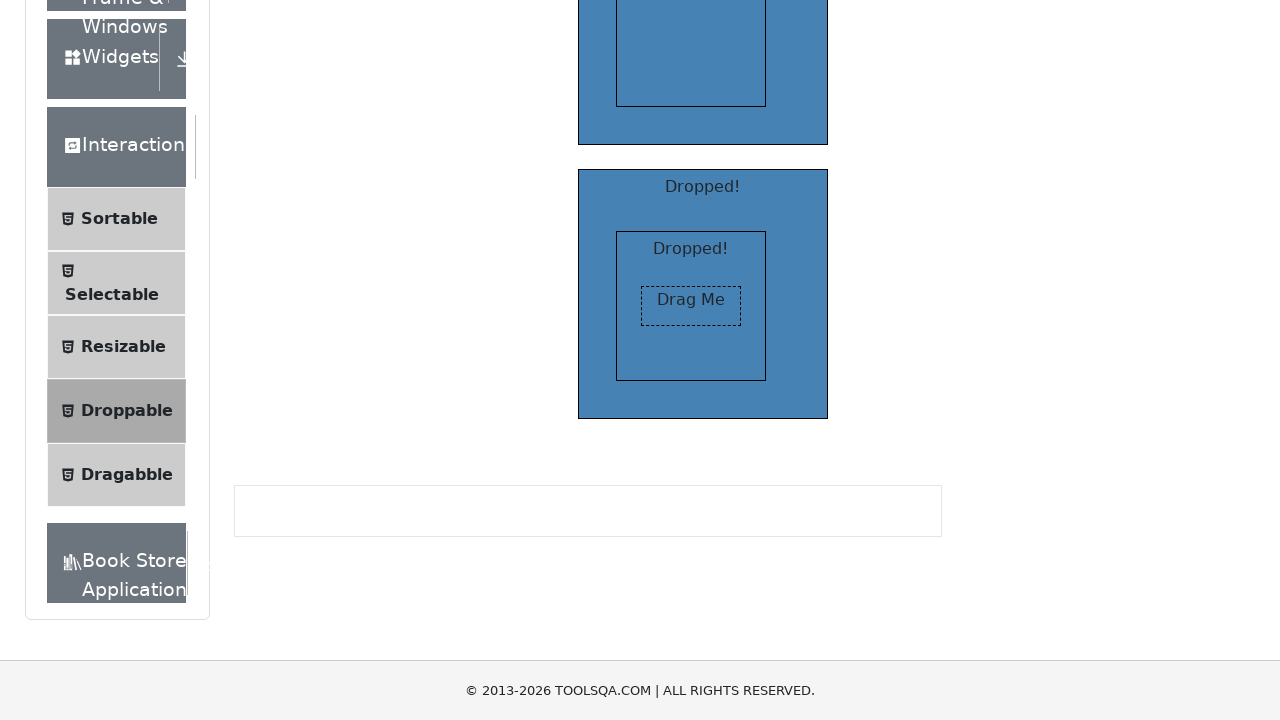